Tests selecting a radio button by clicking directly on the button element and verifies that only the clicked radio button is selected while others remain unselected.

Starting URL: https://testotomasyonu.com/form

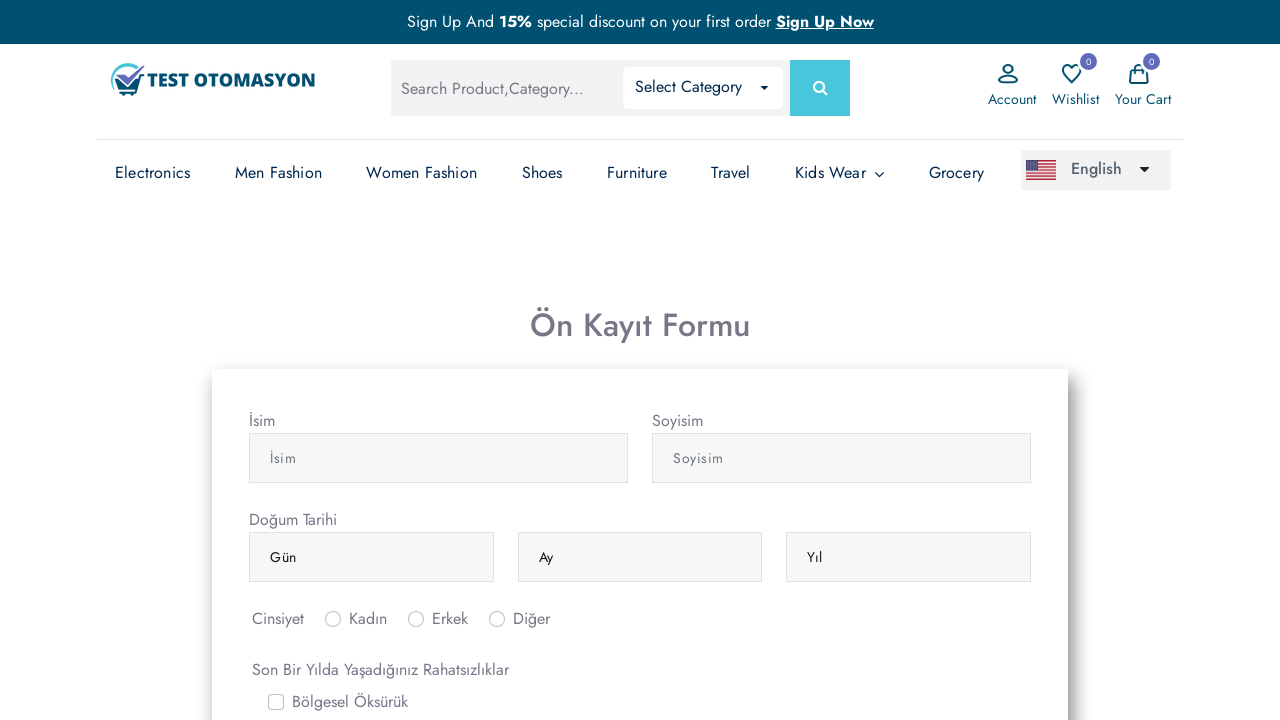

Located 'kadin' (female) radio button element
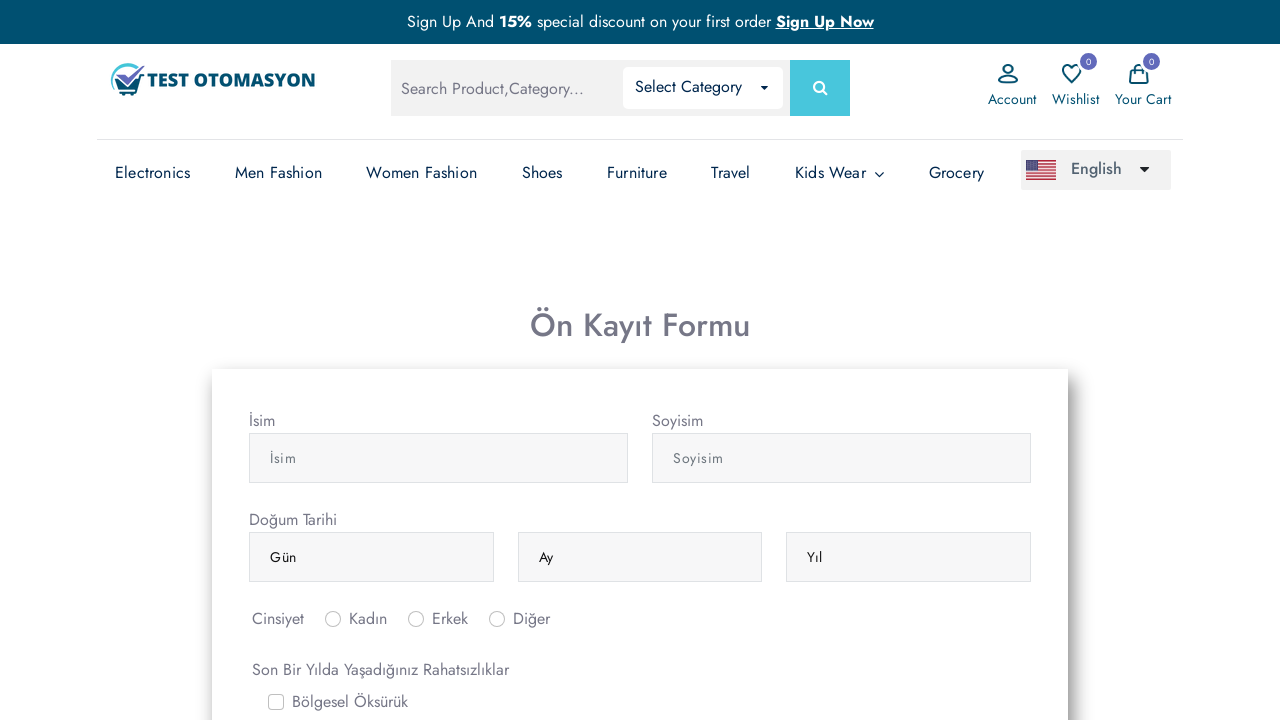

Located 'erkek' (male) radio button element
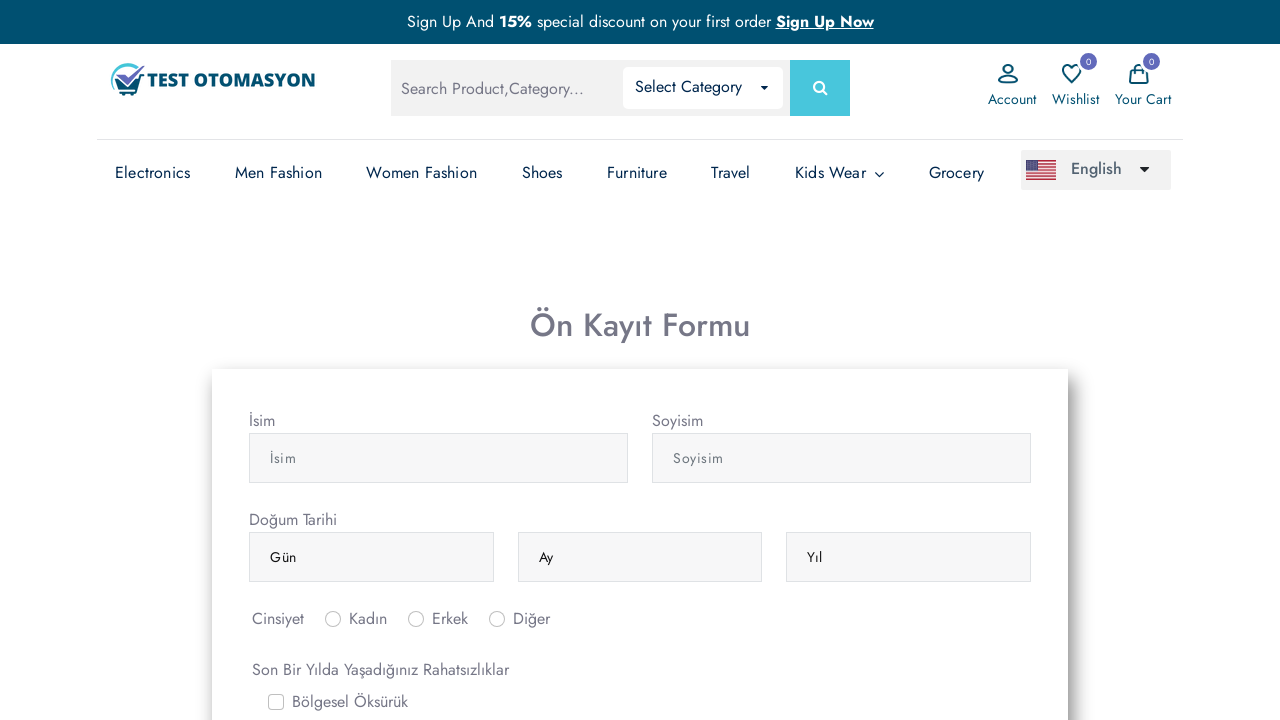

Located 'diger' (other) radio button element
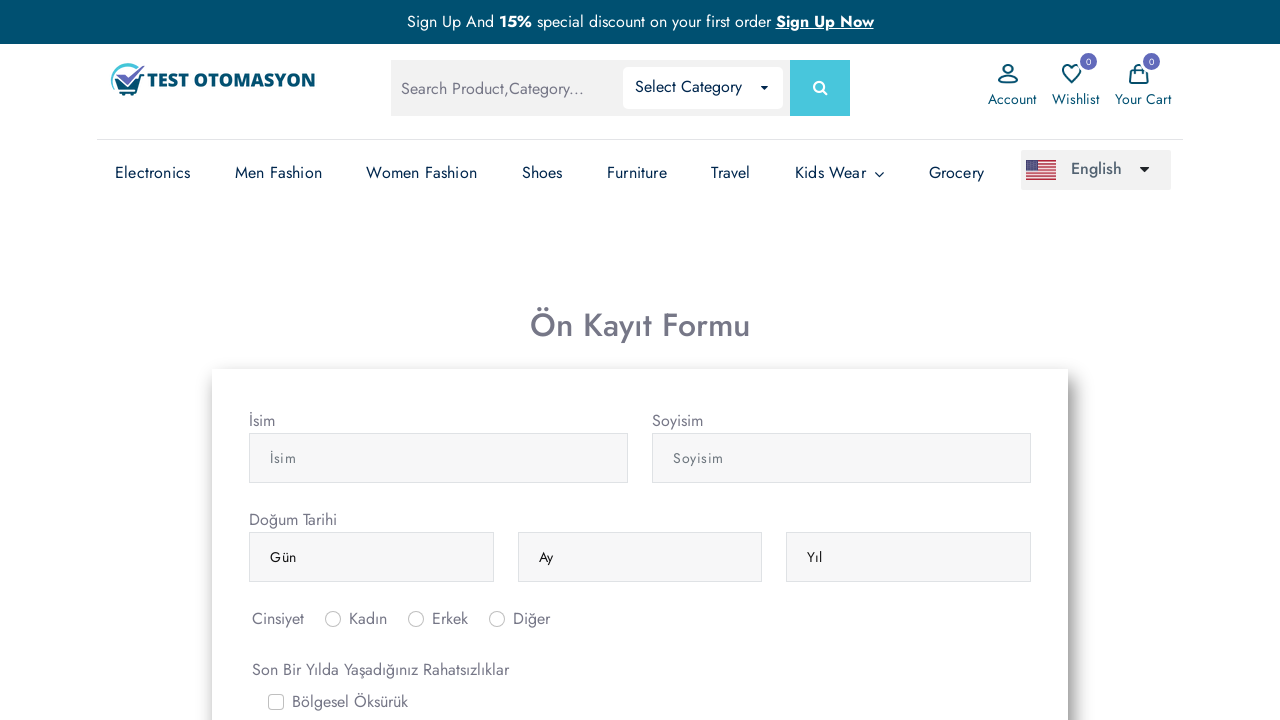

Clicked on 'kadin' (female) radio button at (333, 619) on #inlineRadio1
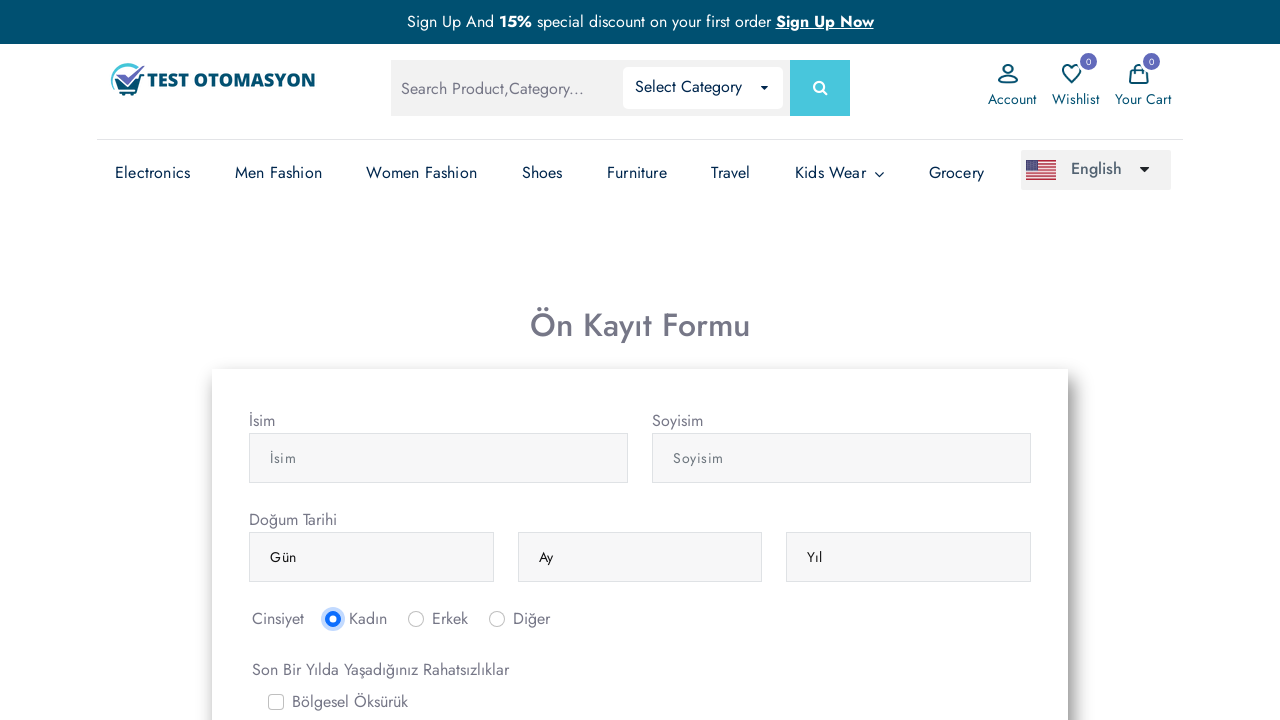

Verified 'kadin' radio button is selected
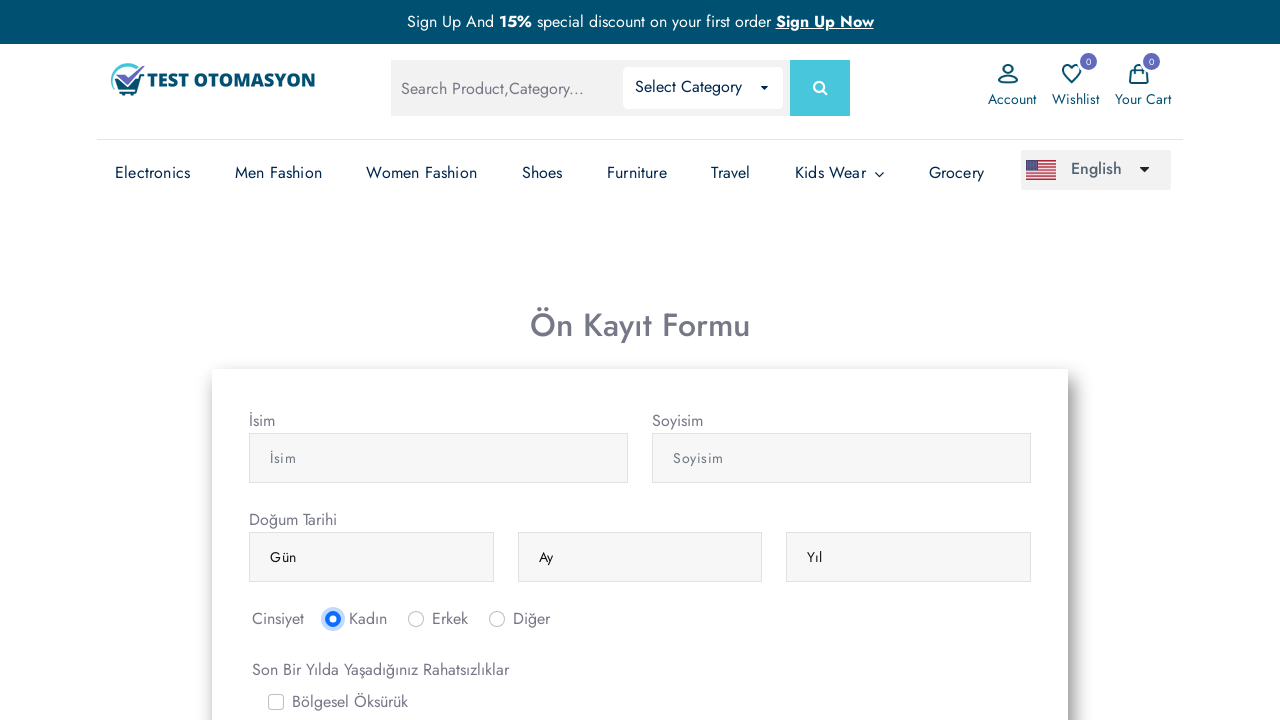

Verified 'erkek' radio button is not selected
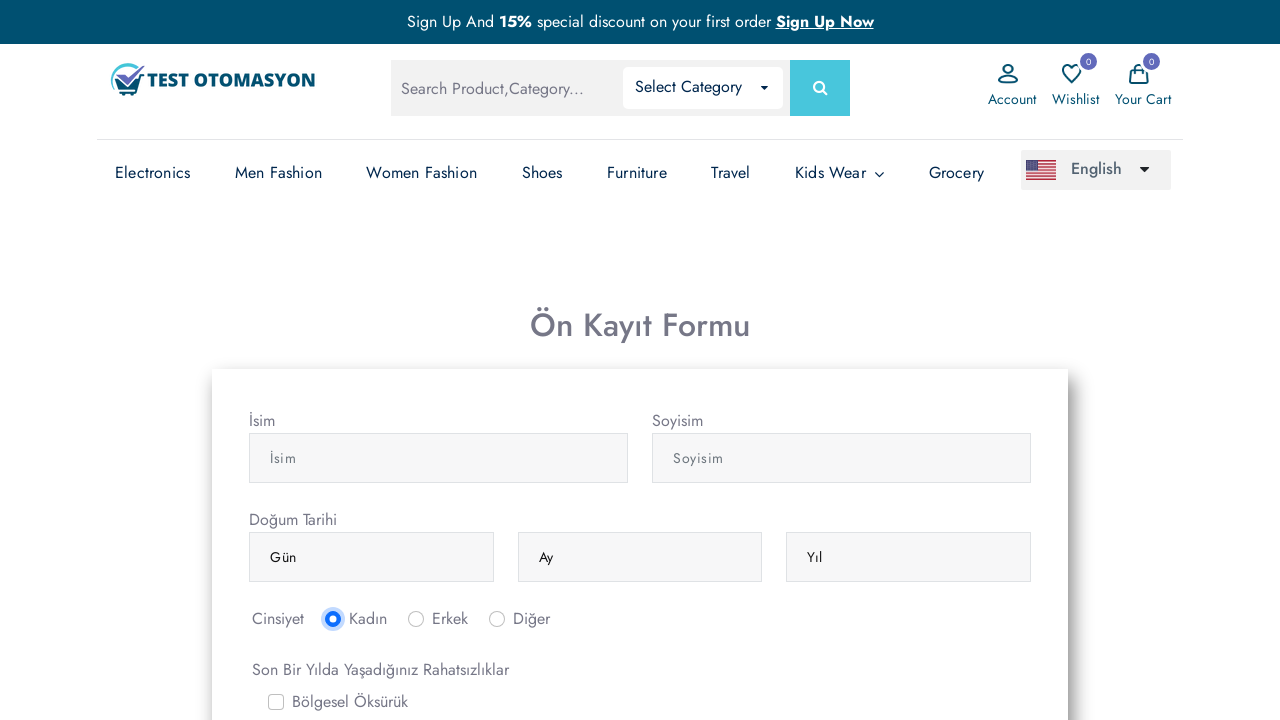

Verified 'diger' radio button is not selected
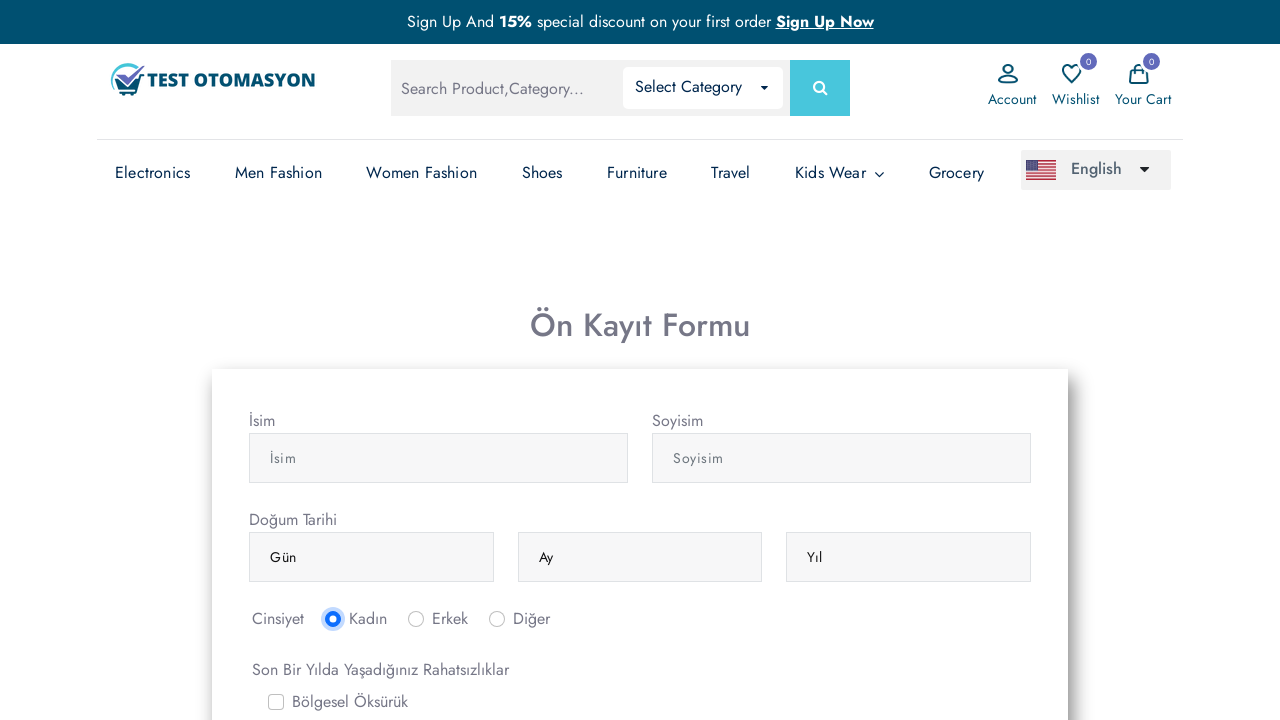

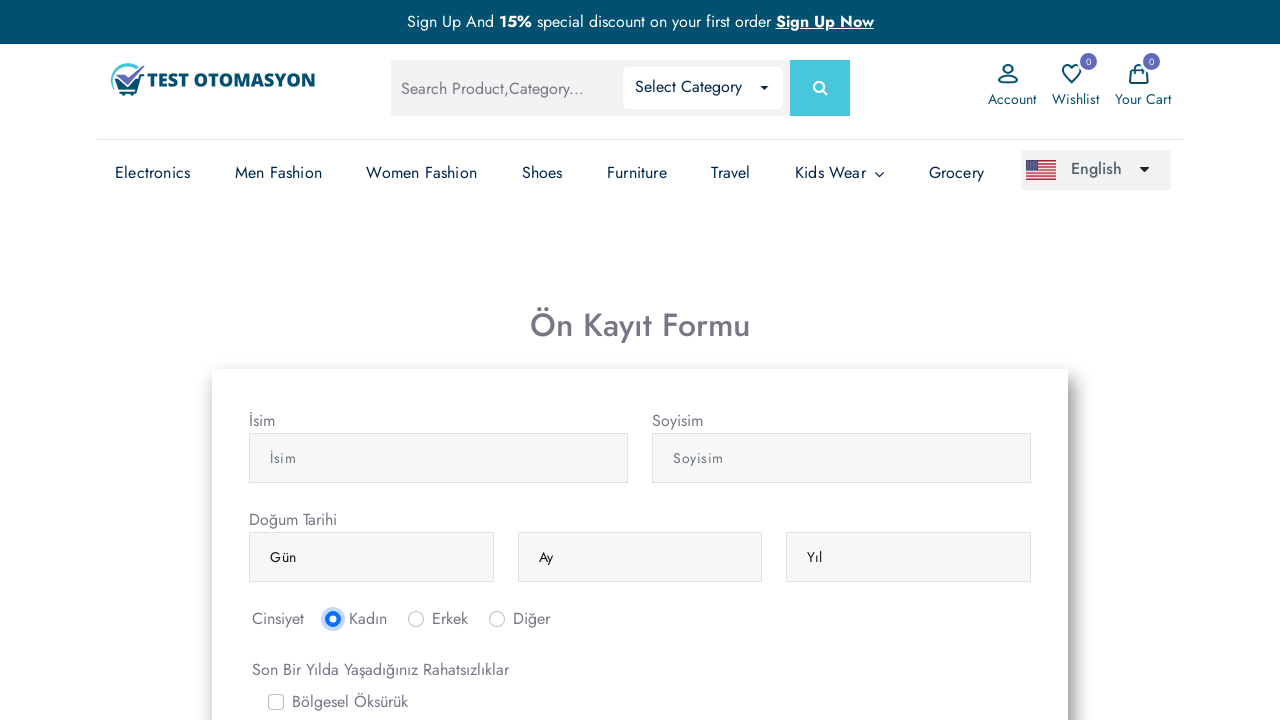